Tests clicking a link on TD Bank website to navigate to About TD page

Starting URL: https://www.td.com/ca/en/personal-banking/

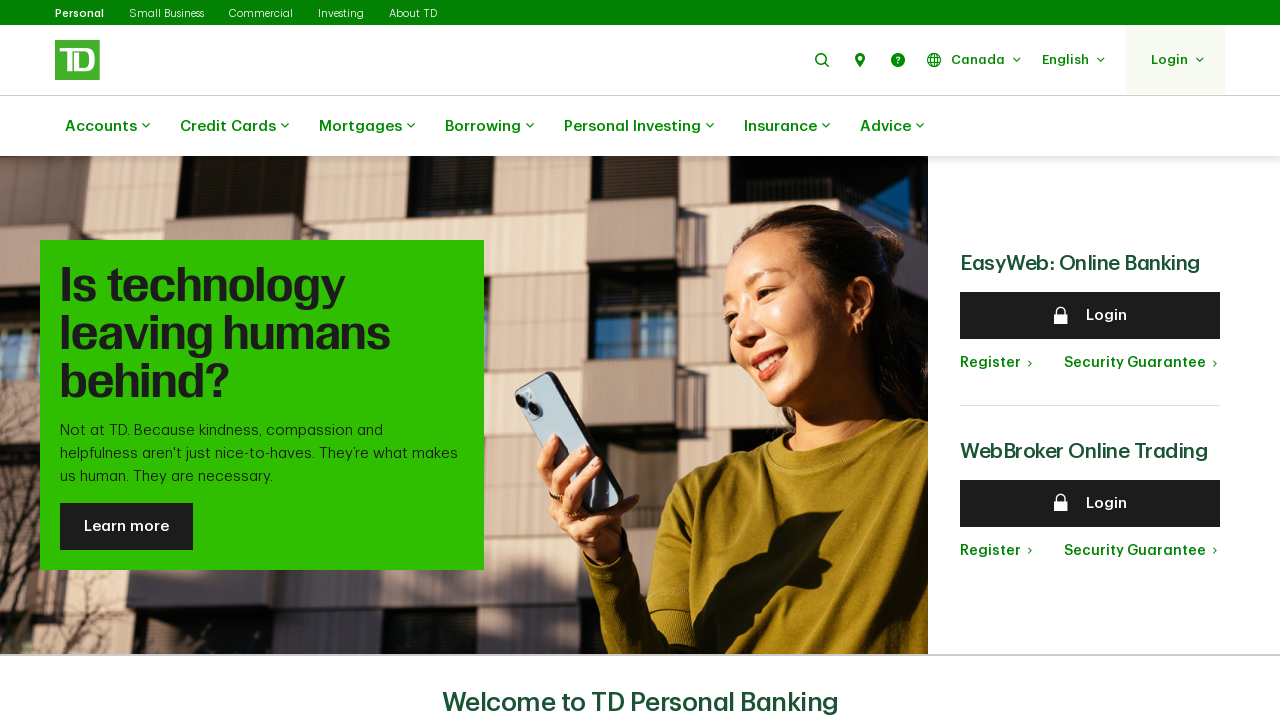

Clicked 'About TD' link to navigate to About TD page at (413, 13) on text=About TD
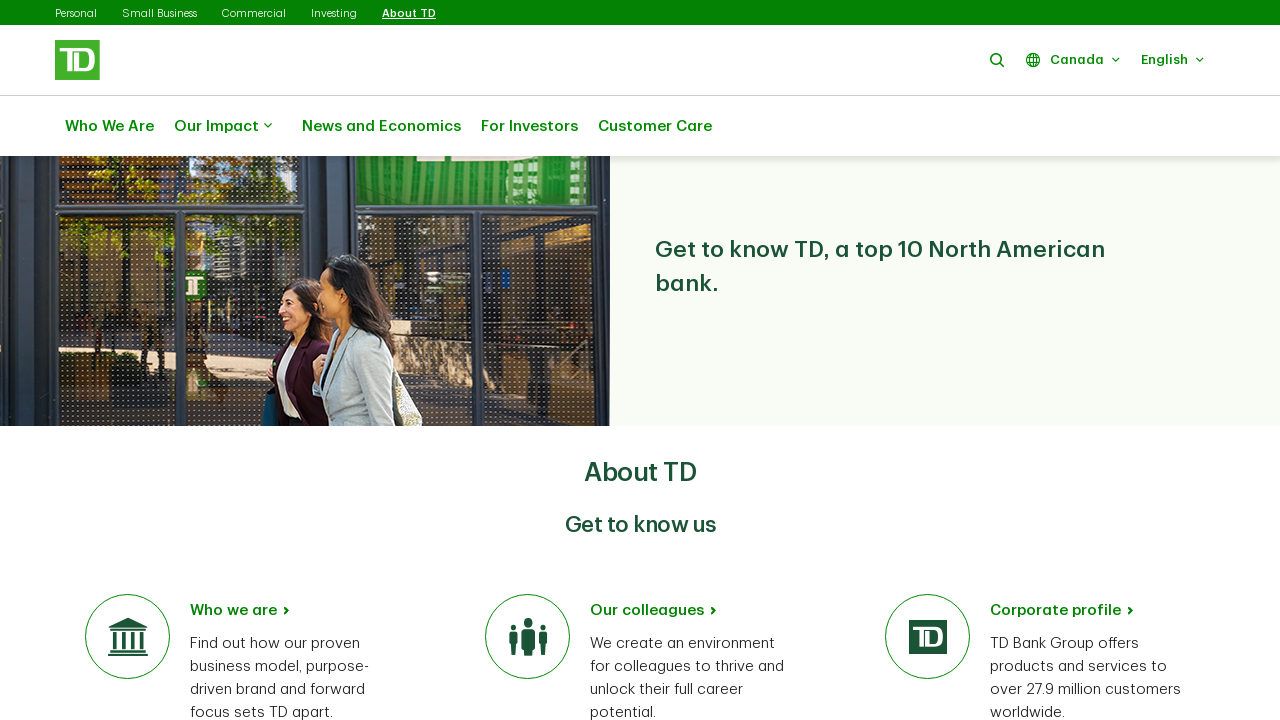

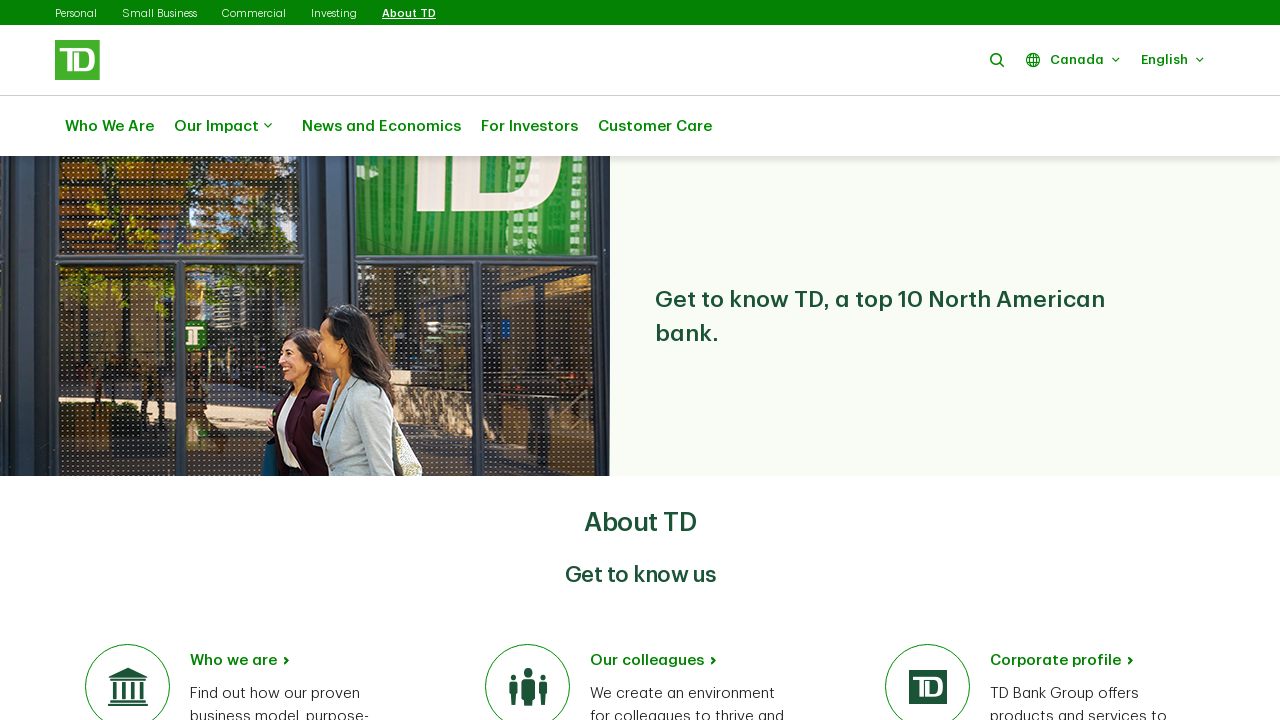